Tests JavaScript scroll functionality by navigating to the Selenium website and scrolling down the page by 1000 pixels using JavaScript execution.

Starting URL: https://www.selenium.dev/

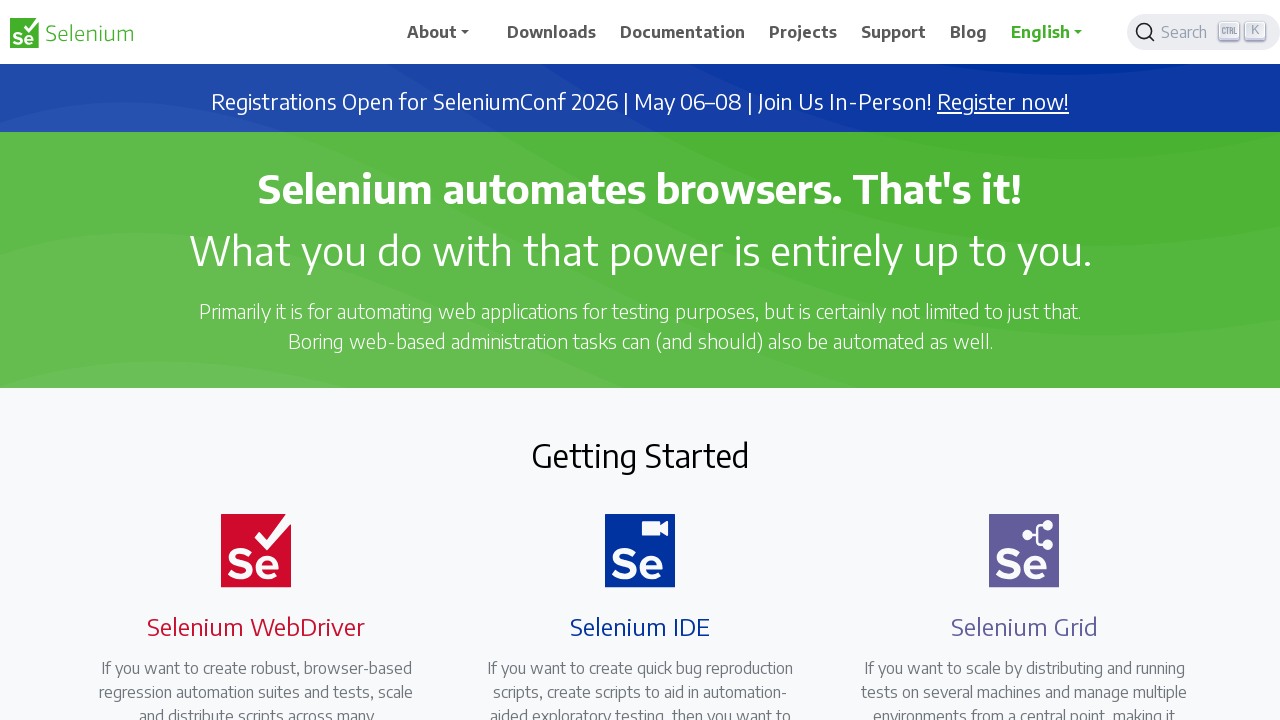

Navigated to Selenium website
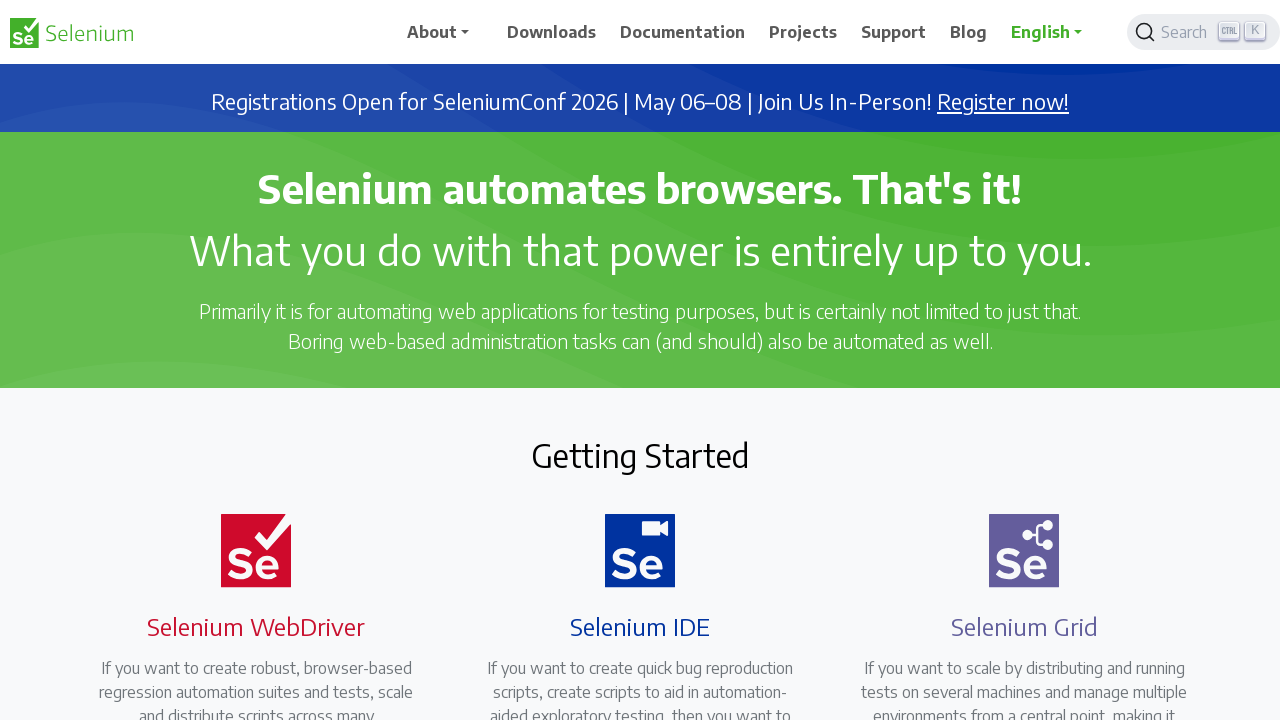

Scrolled down page by 1000 pixels using JavaScript
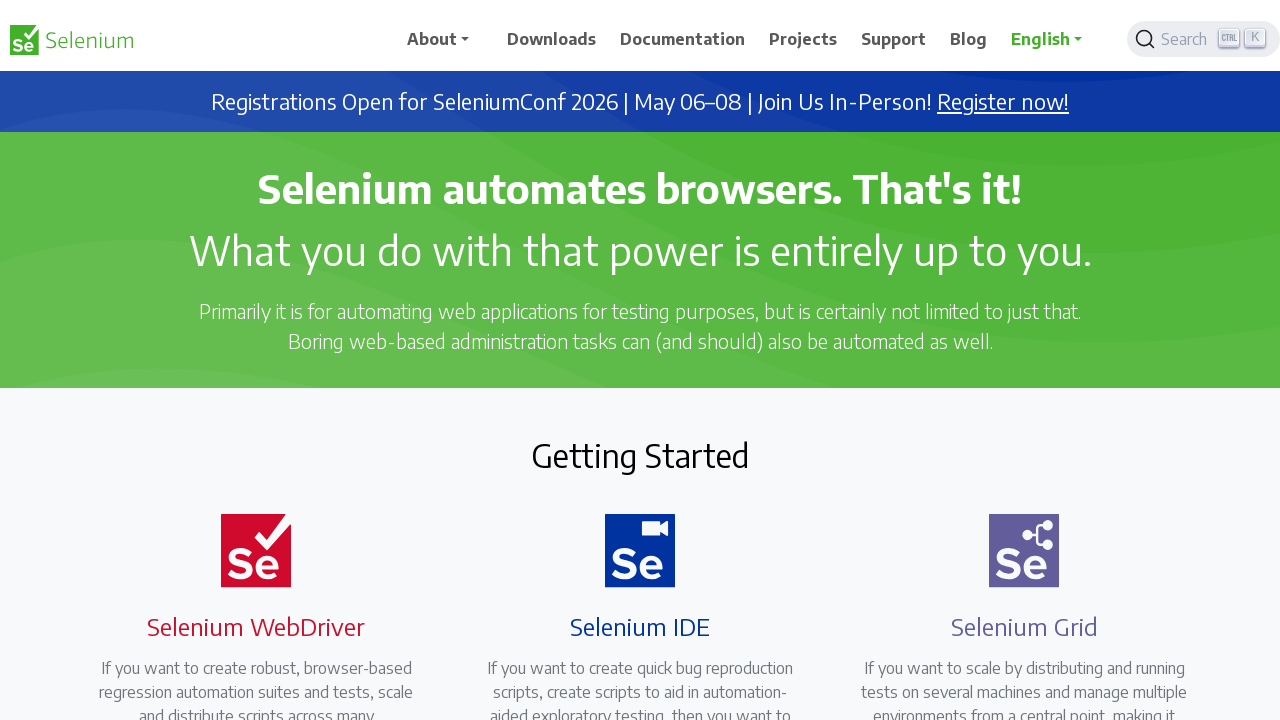

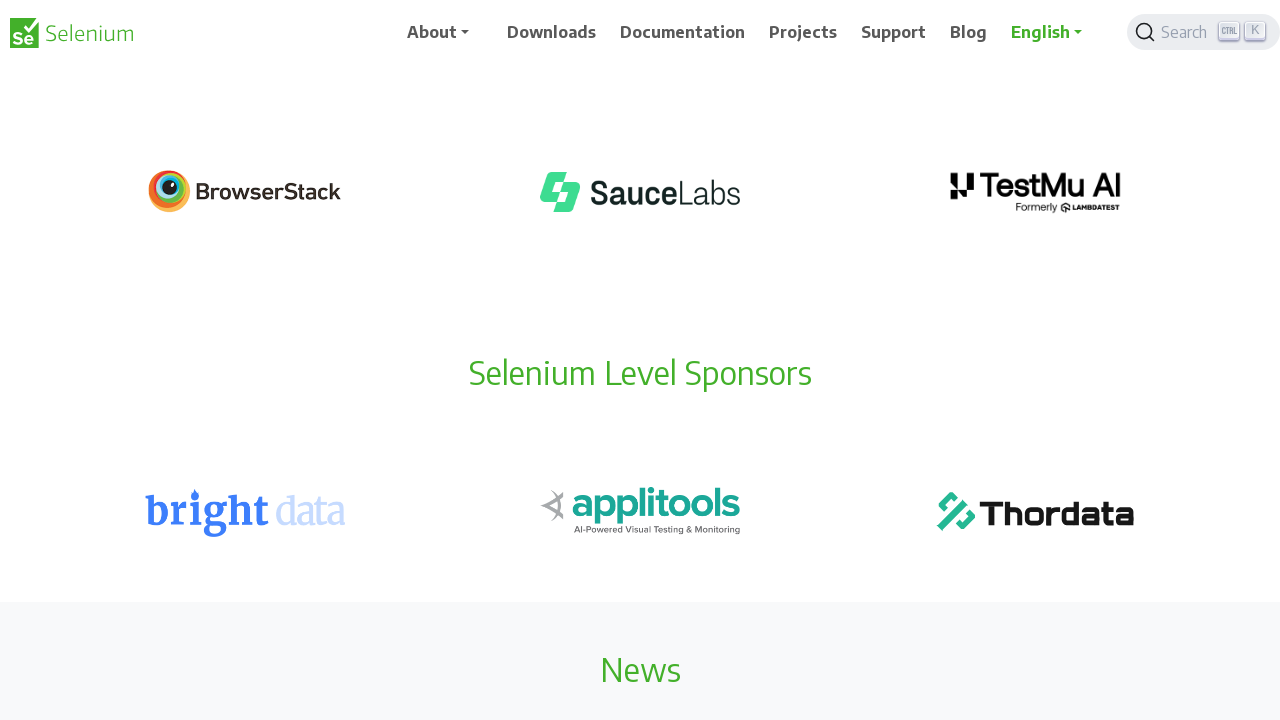